Tests form validation by submitting an empty form and checking for validation alert message.

Starting URL: https://demoqa.com/automation-practice-form

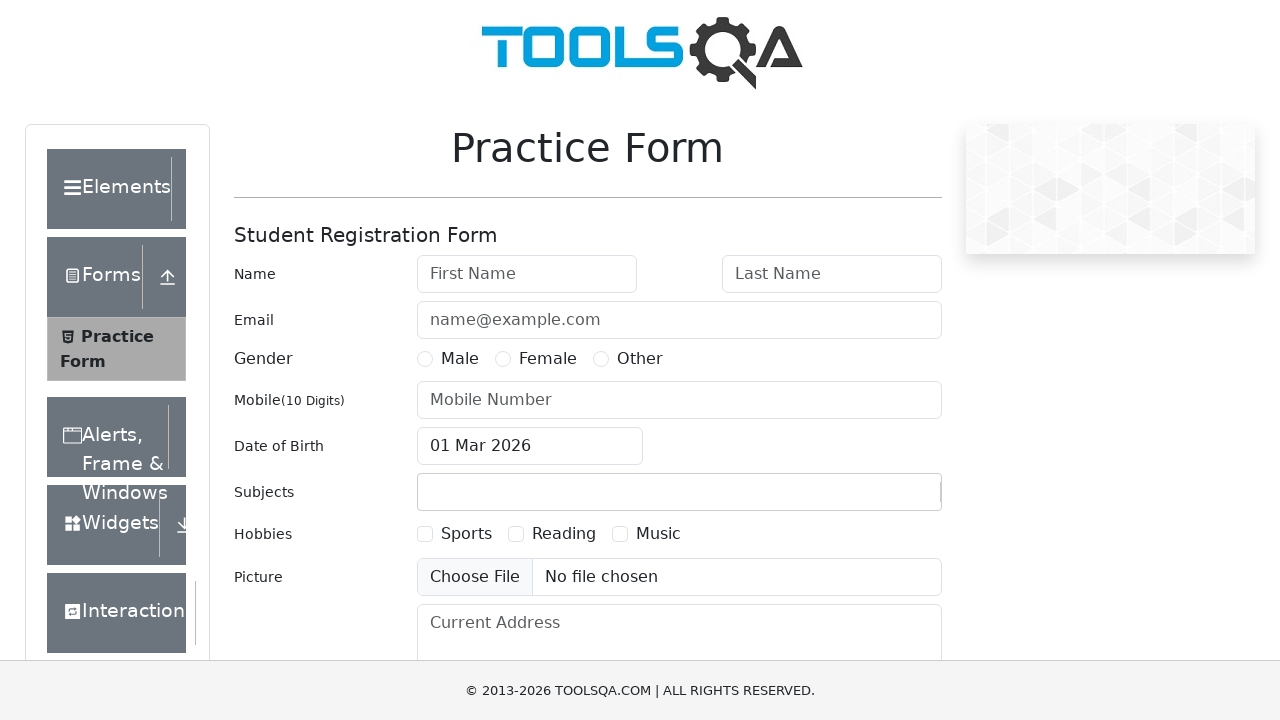

Clicked submit button to trigger form validation at (885, 499) on #submit
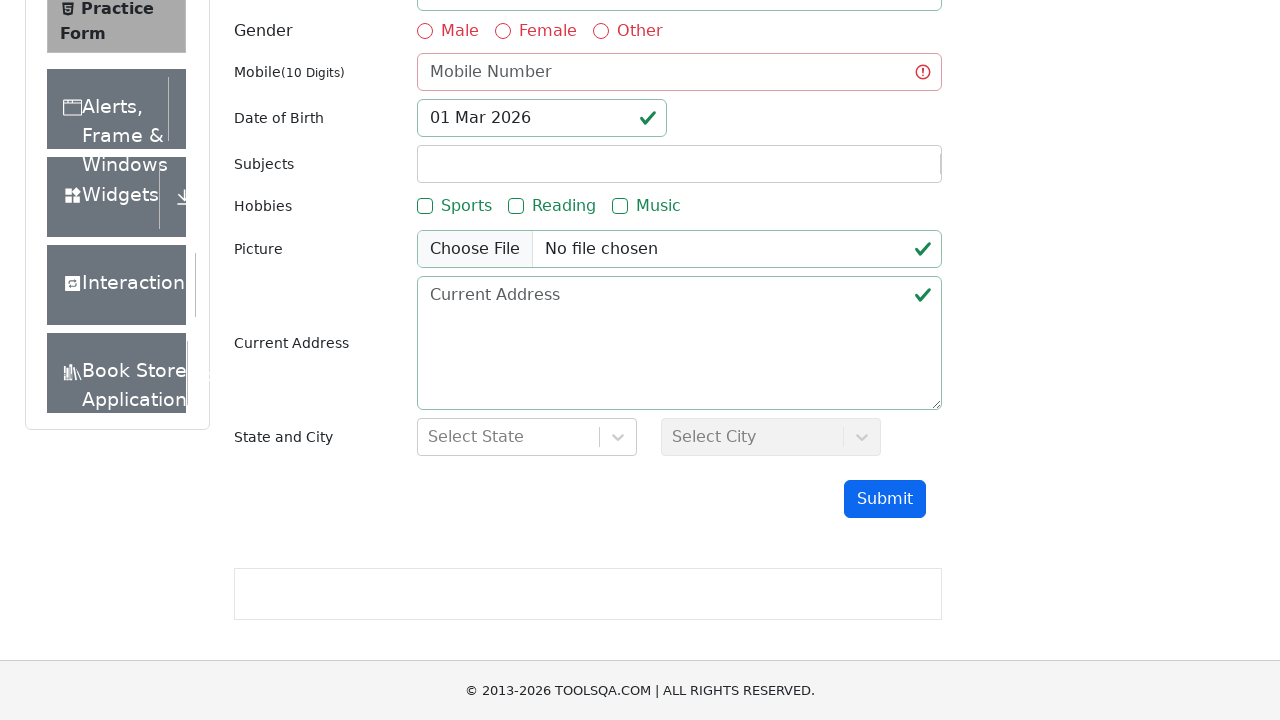

Set up dialog handler to accept alerts
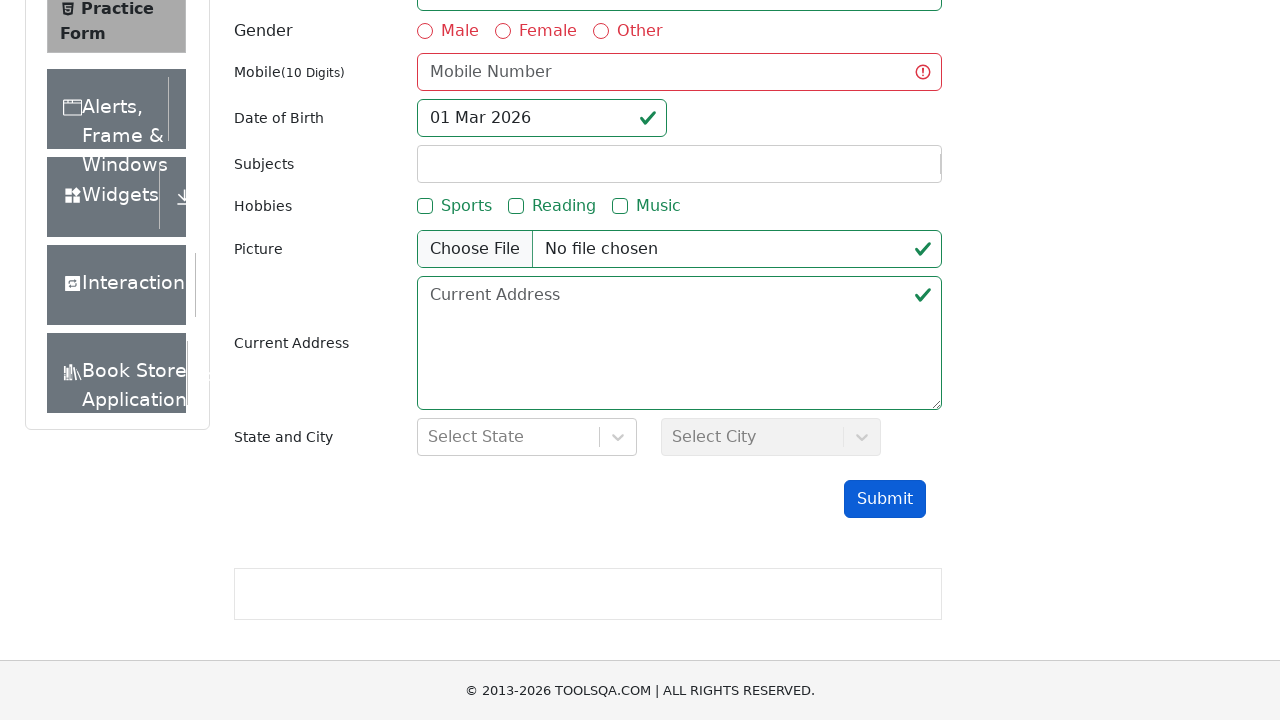

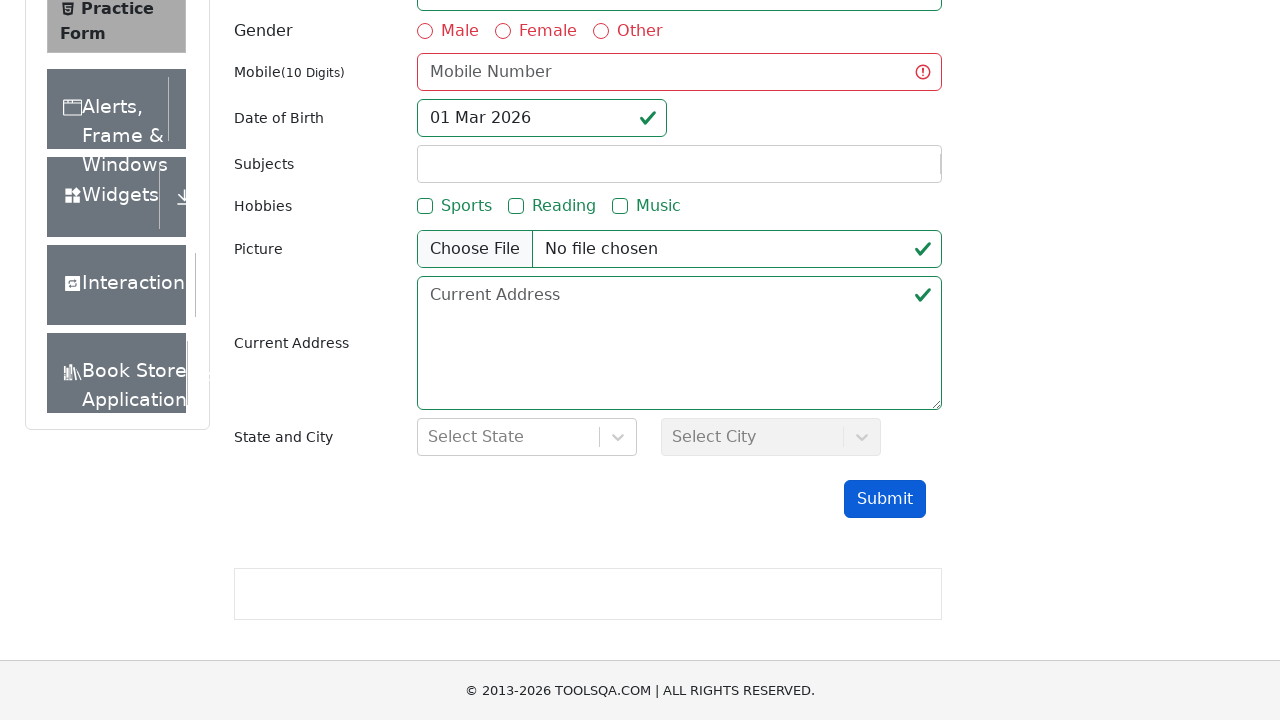